Tests interaction with various elements on the omayo blog page including clicking buttons, waiting for elements to become clickable, and navigating dropdown menus

Starting URL: http://omayo.blogspot.com/

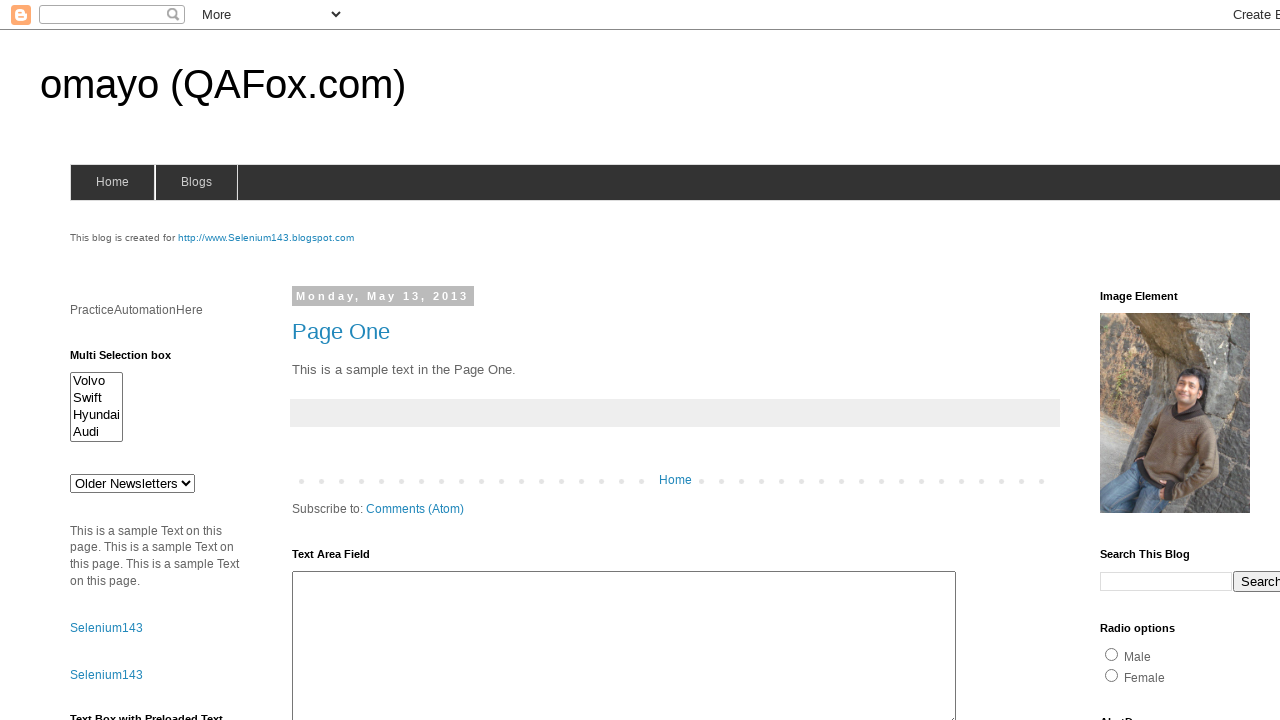

Scrolled 'Check this' button into view
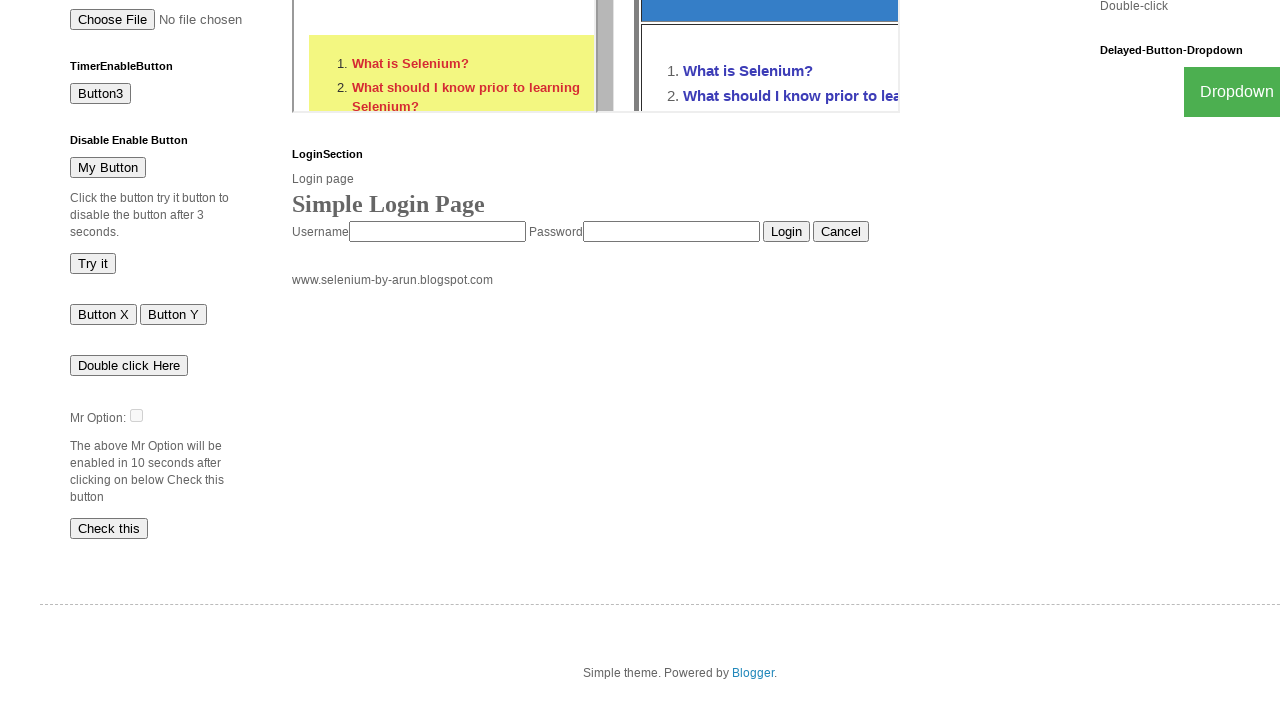

Clicked 'Check this' button at (109, 528) on xpath=//button[text()='Check this']
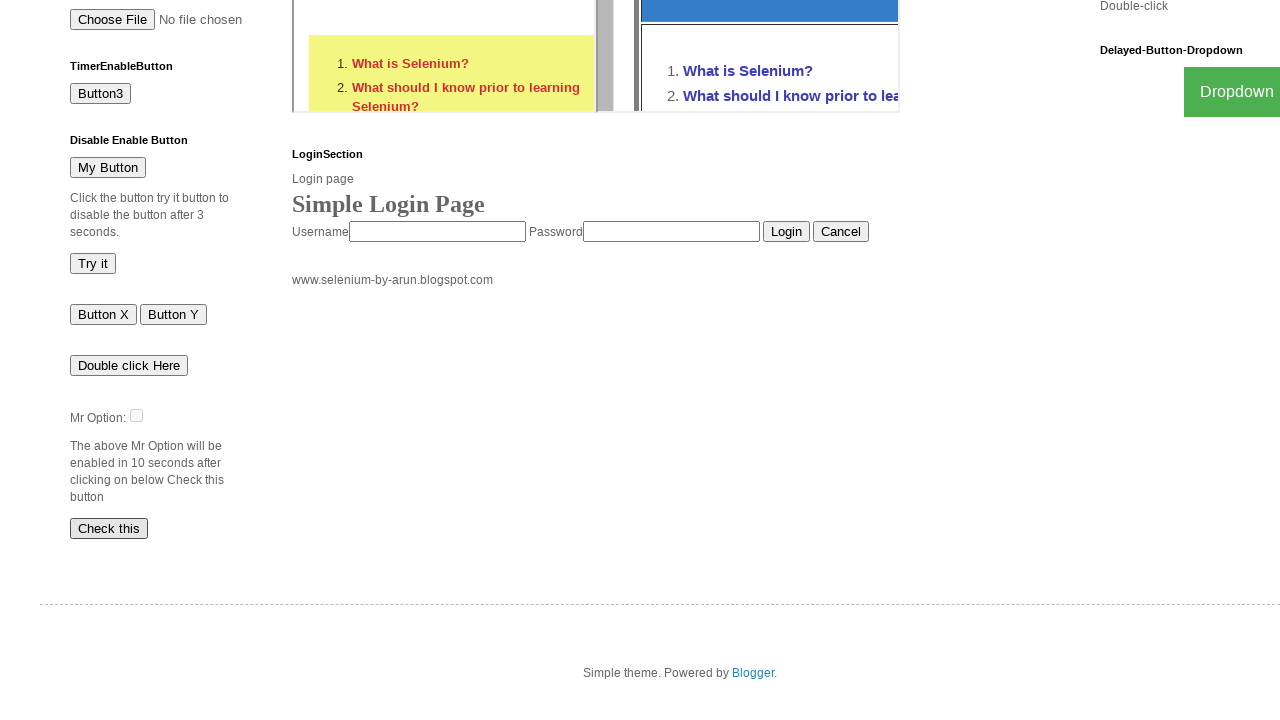

Date input field became visible
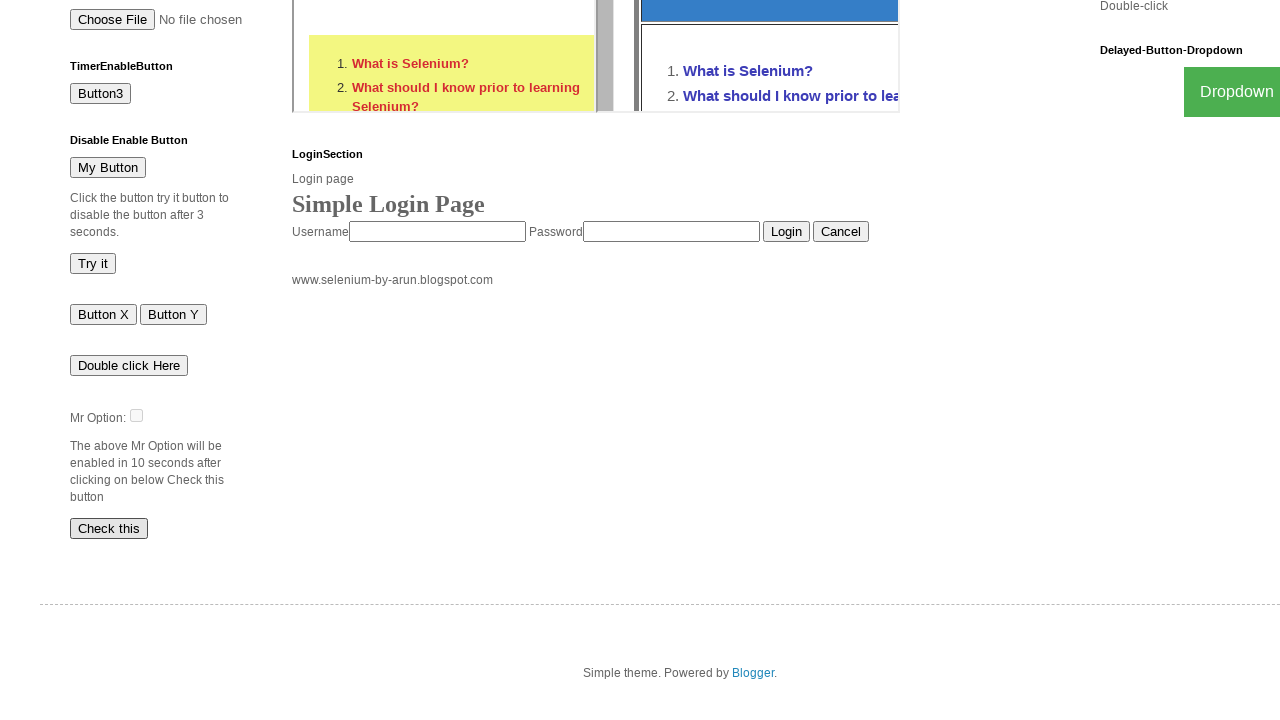

Clicked date input field at (136, 415) on xpath=//input[@id='dte']
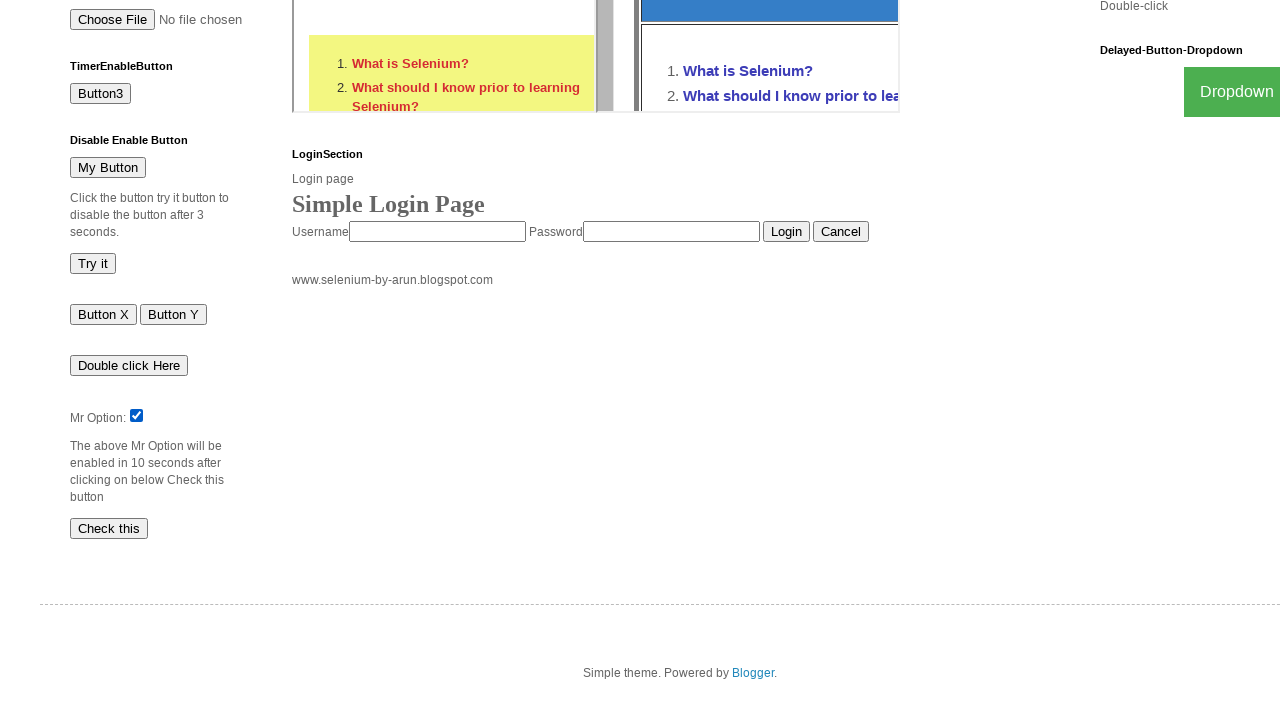

Clicked dropdown button at (1227, 92) on xpath=//button[@class='dropbtn']
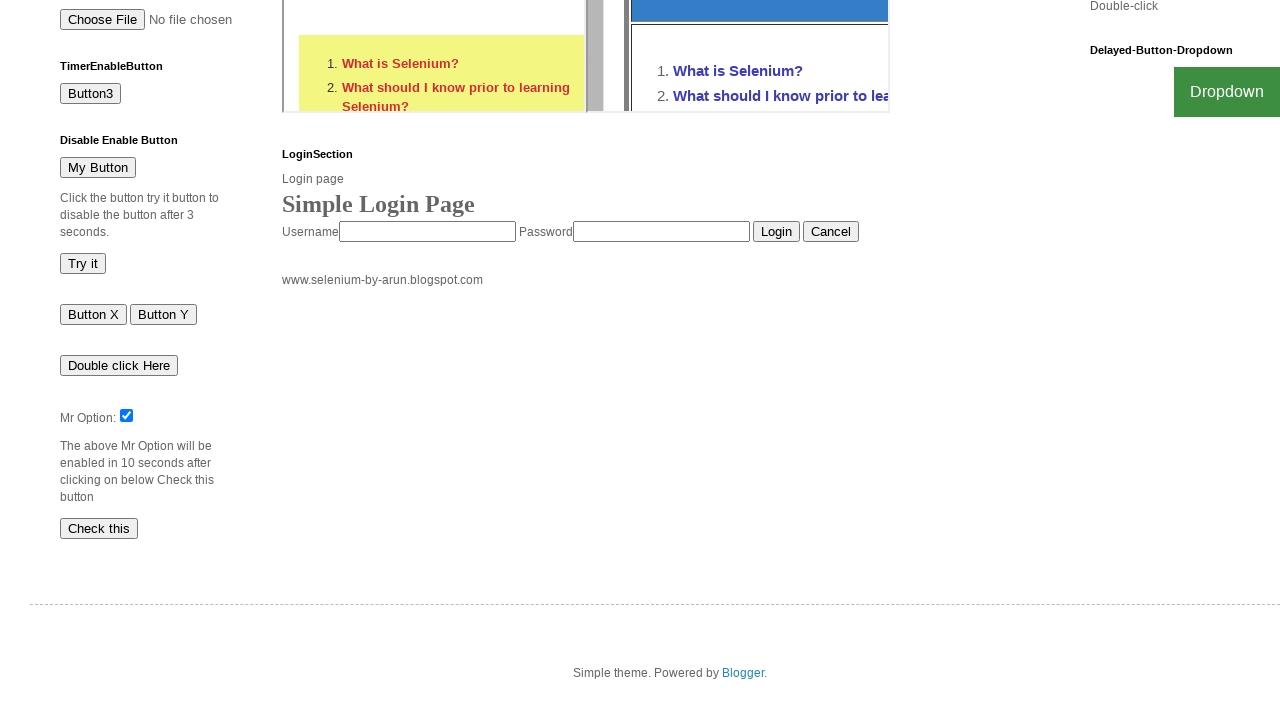

Clicked Gmail link in dropdown menu at (1200, 700) on xpath=//a[text()='Gmail']
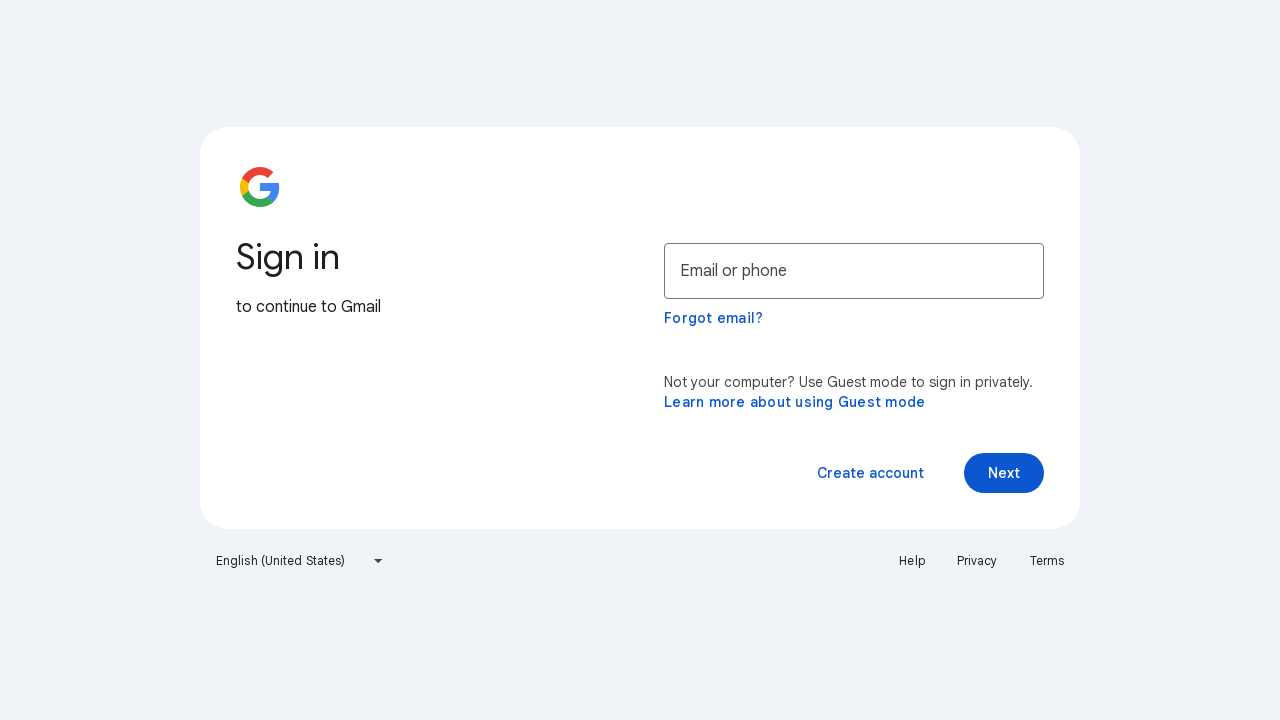

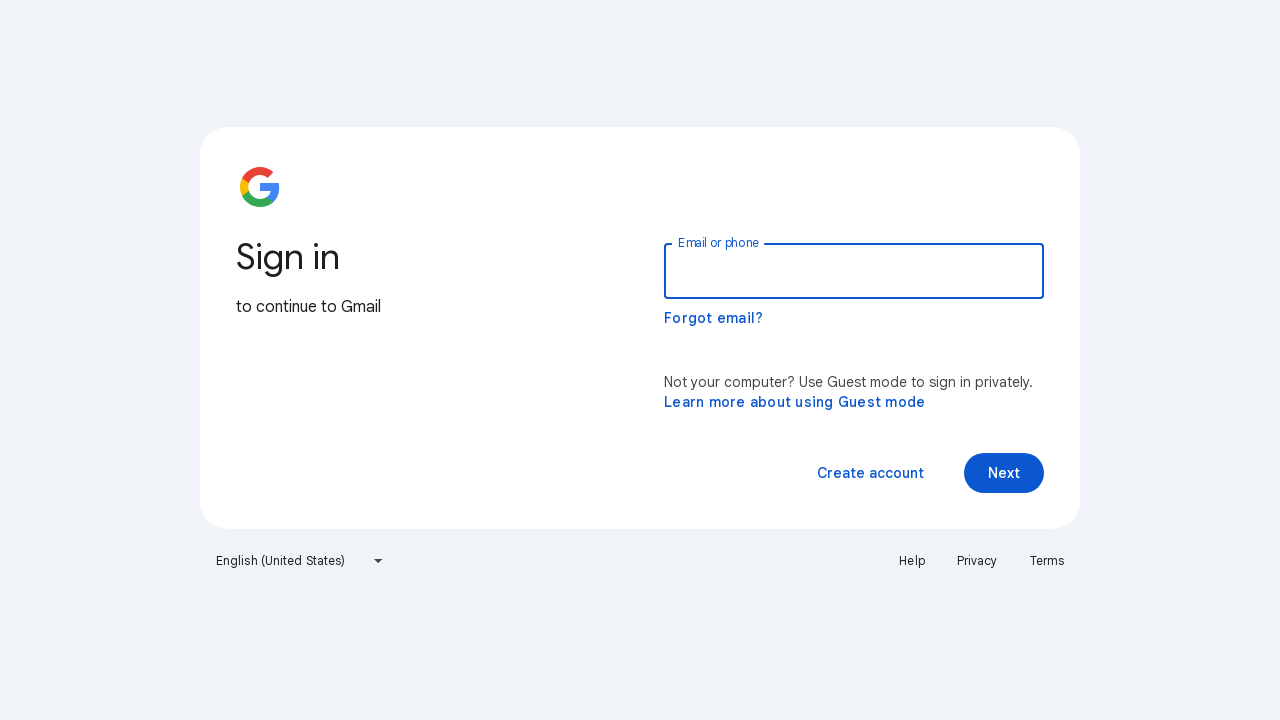